Tests JavaScript confirm dialog by clicking the confirm button, dismissing it, and verifying the result doesn't contain "successfuly"

Starting URL: https://the-internet.herokuapp.com/javascript_alerts

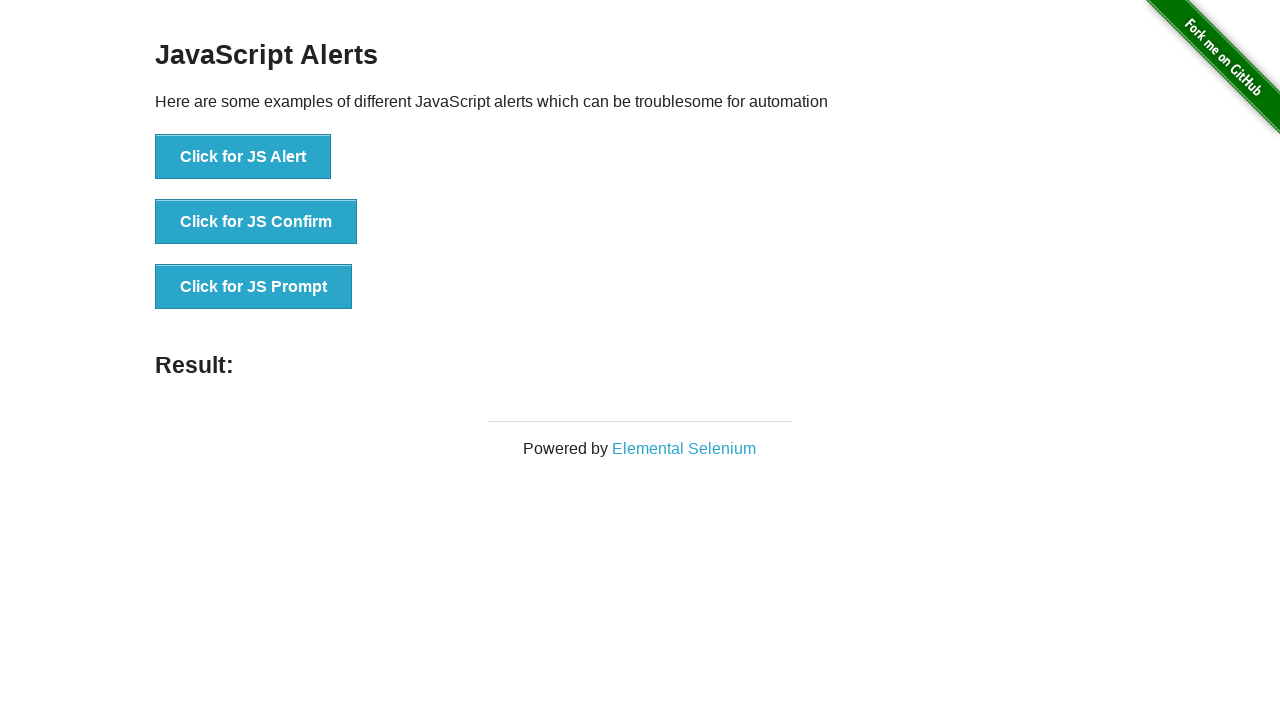

Set up dialog handler to dismiss confirm dialogs
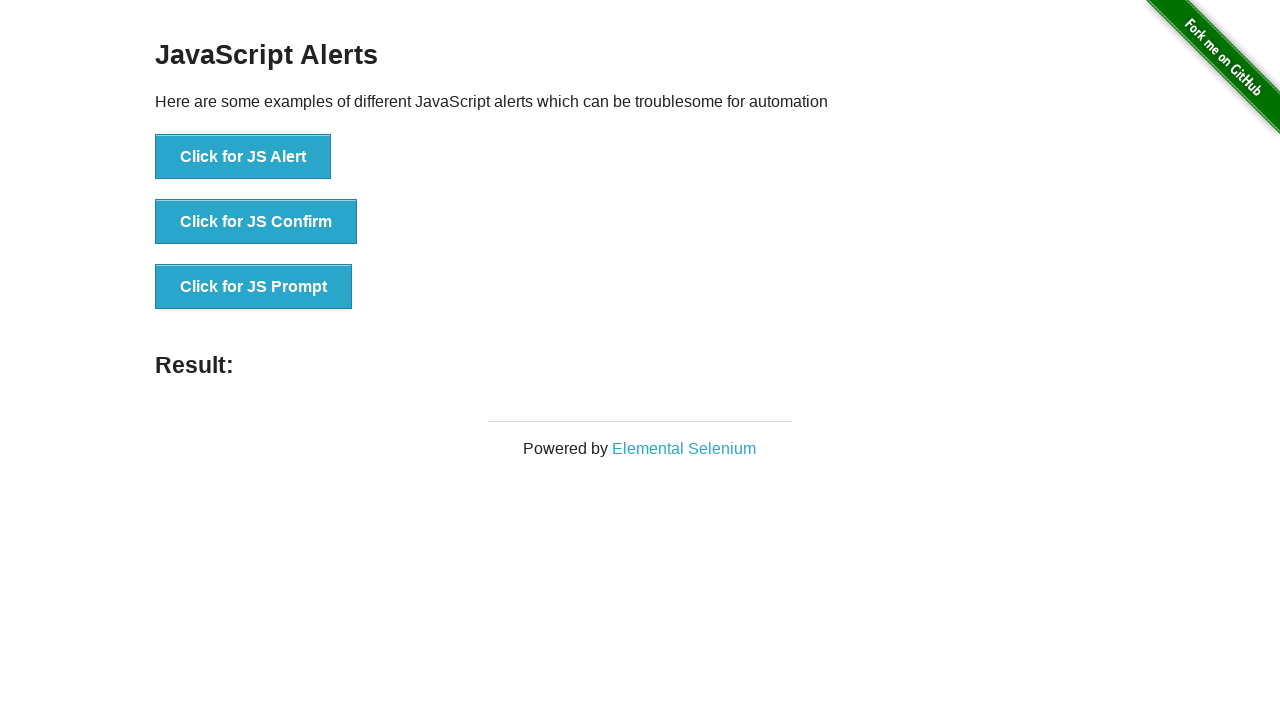

Clicked the JS Confirm button at (256, 222) on xpath=//button[text()='Click for JS Confirm']
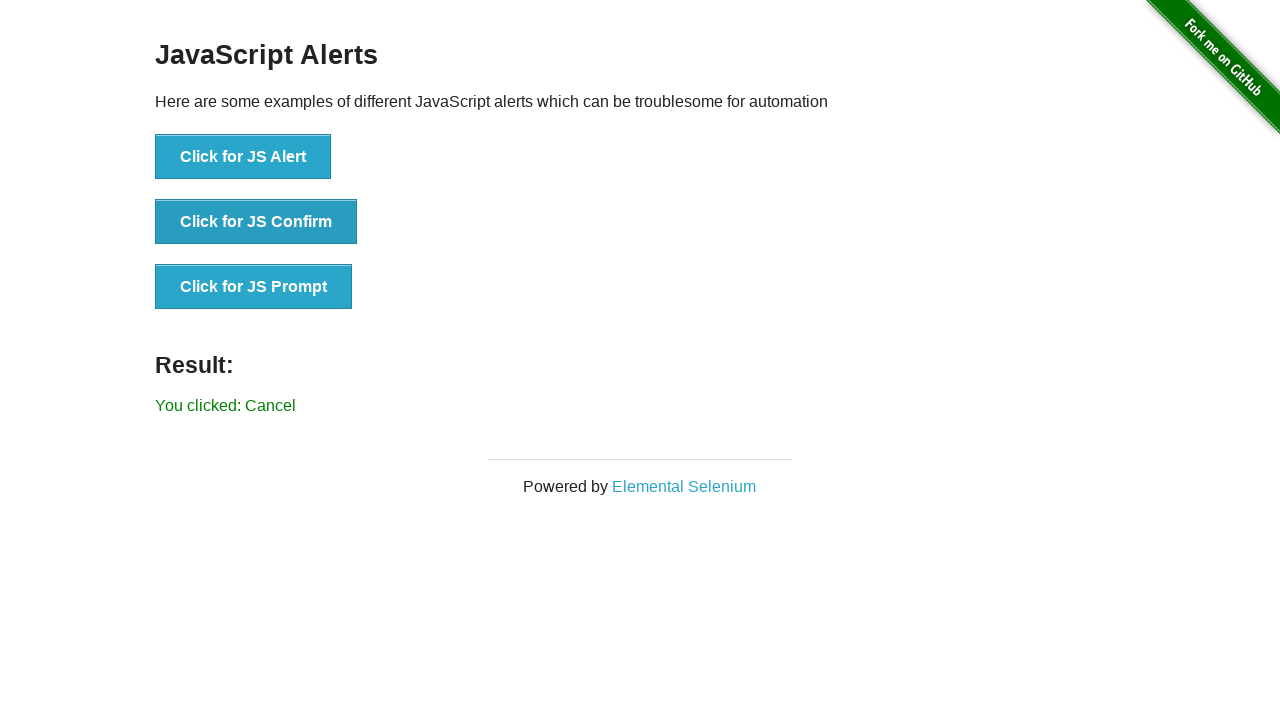

Located result element
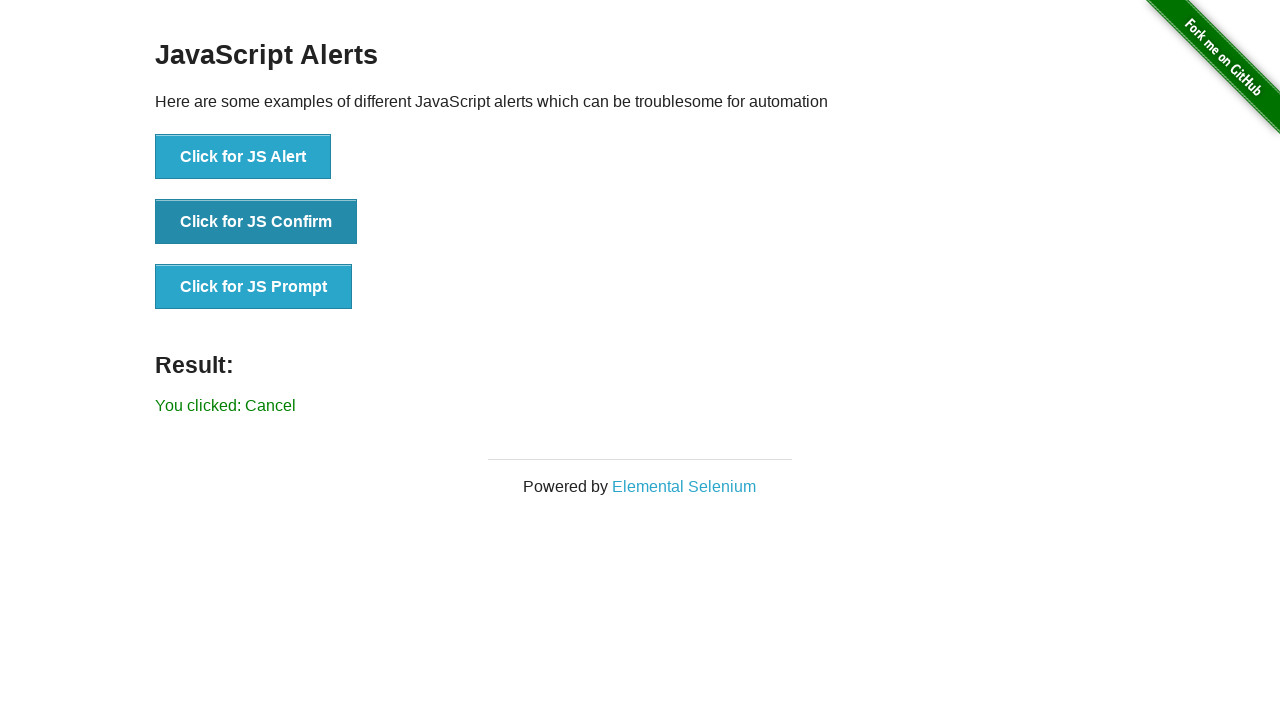

Verified result message does not contain 'successfuly'
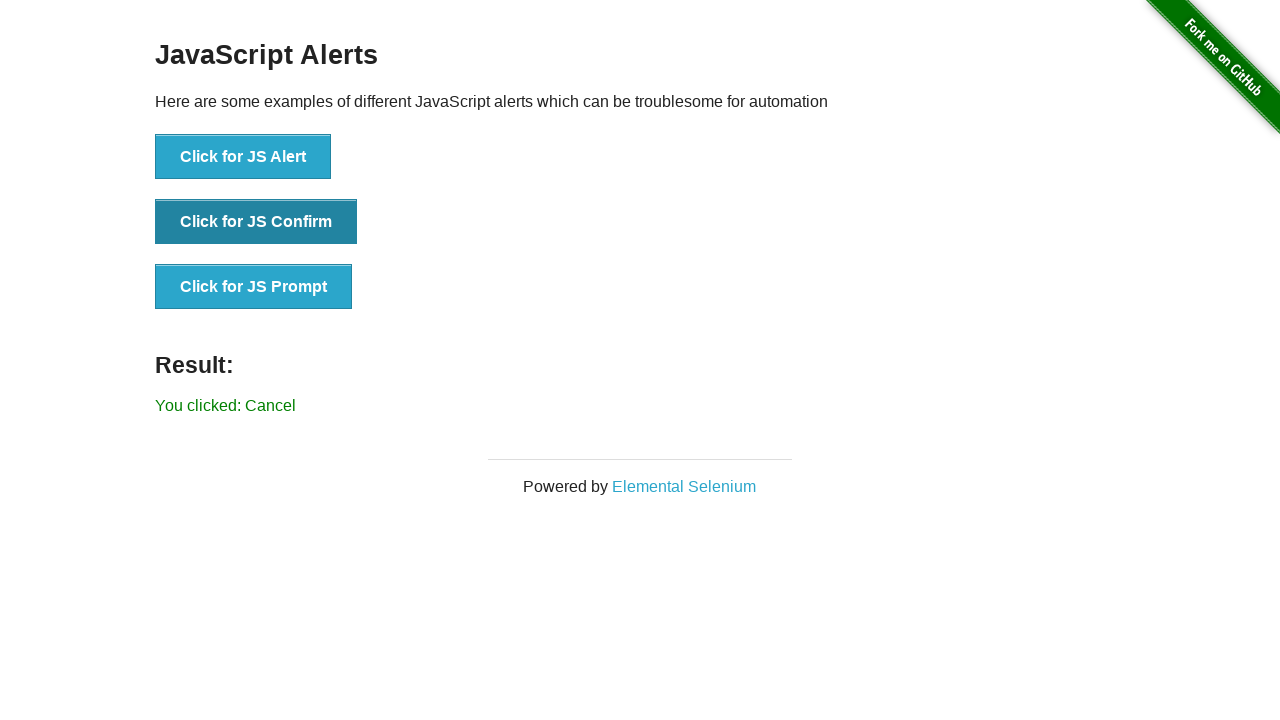

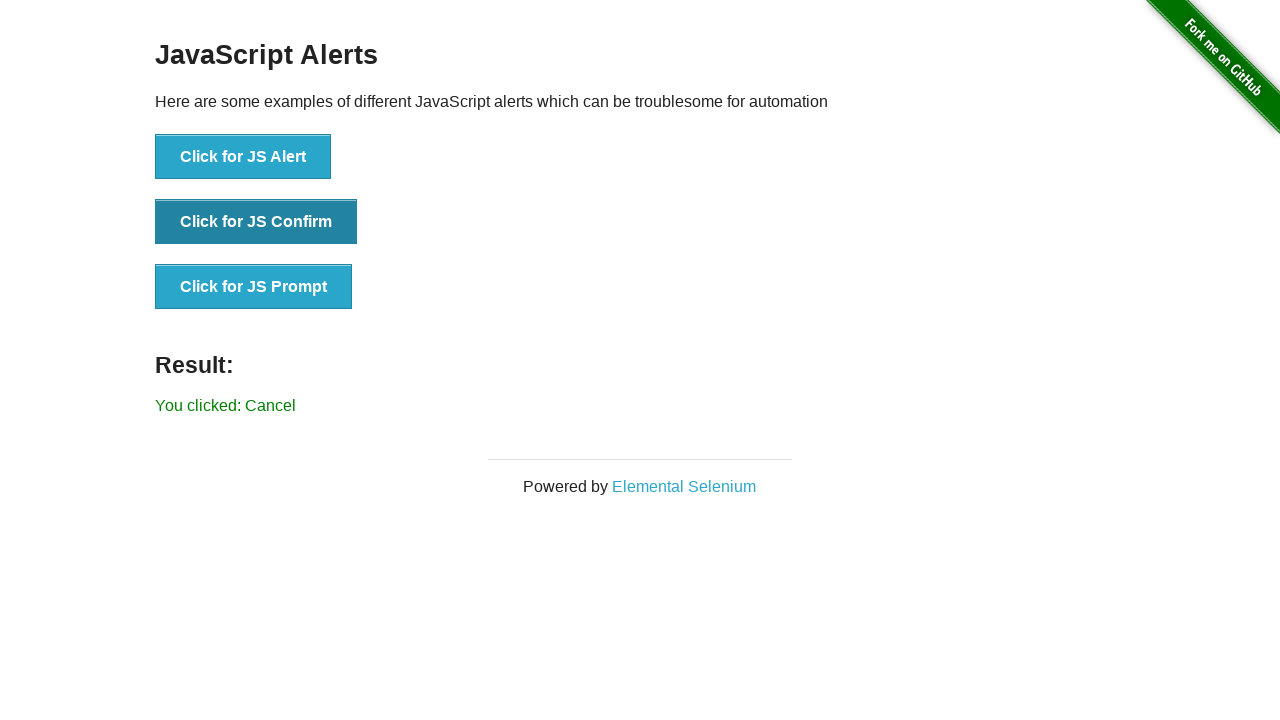